Tests browser window handling by clicking a button to open a new window, switching to it, and verifying content in the new window

Starting URL: https://demoqa.com/browser-windows

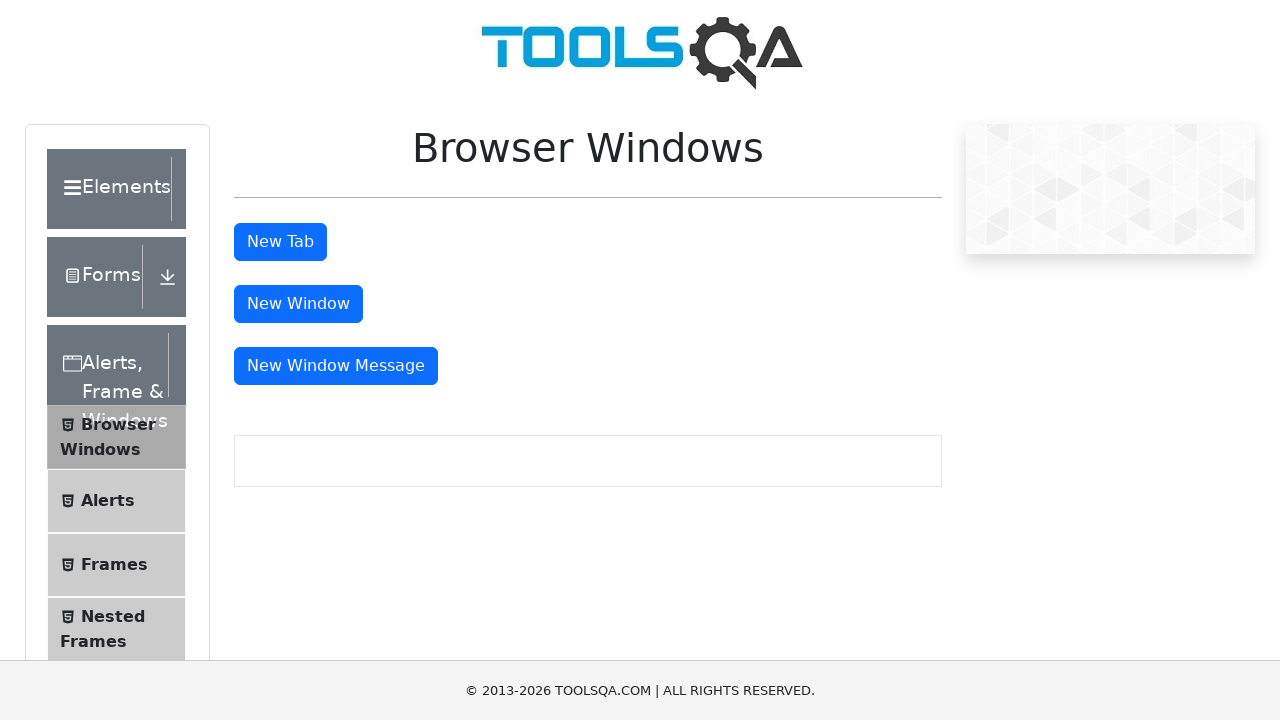

Clicked 'New Window' button to open a new window at (298, 304) on #windowButton
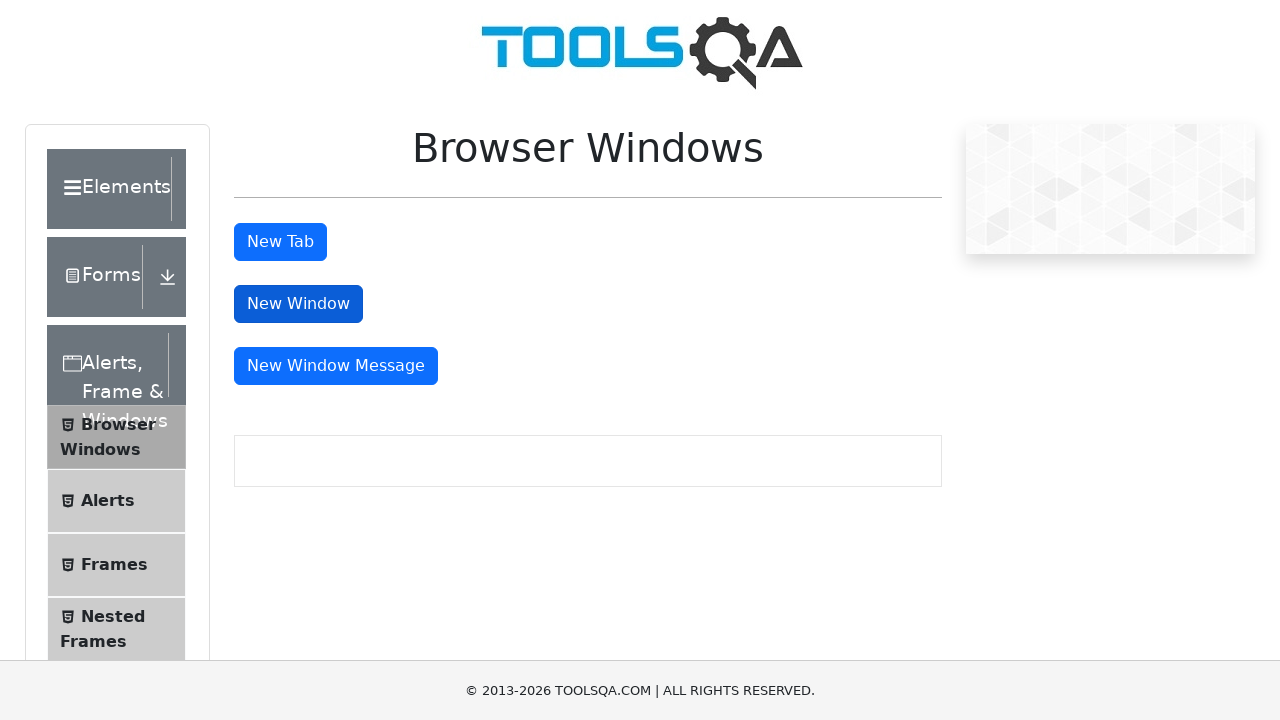

Captured new window reference
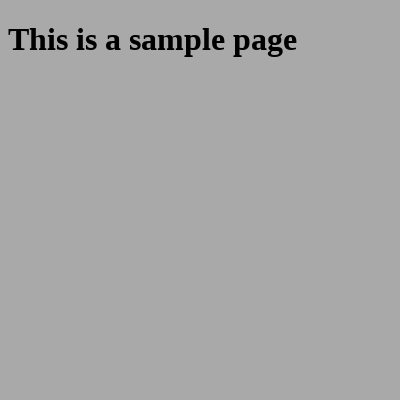

New window page loaded completely
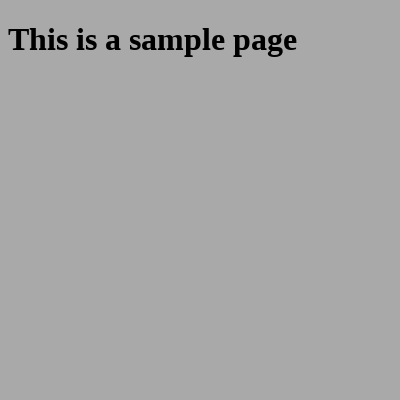

Retrieved heading text from new window: 'This is a sample page'
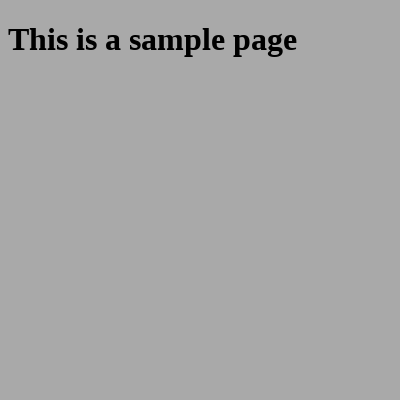

Printed heading text to console
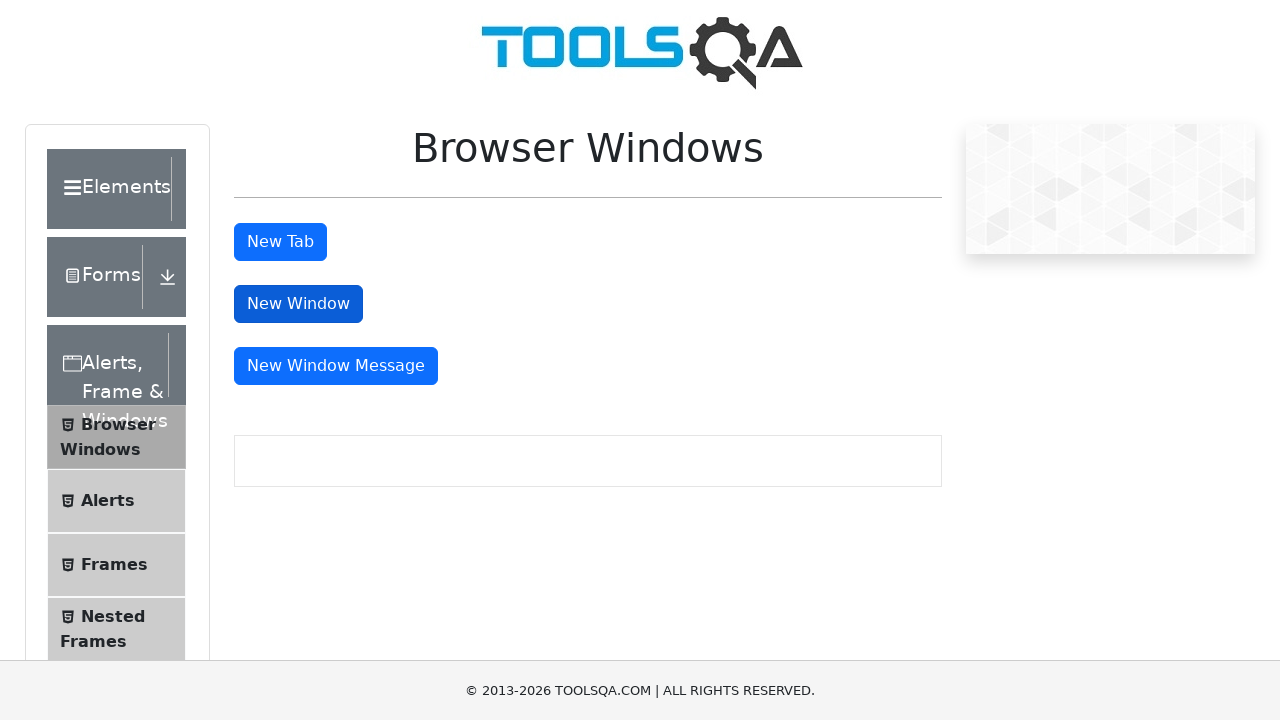

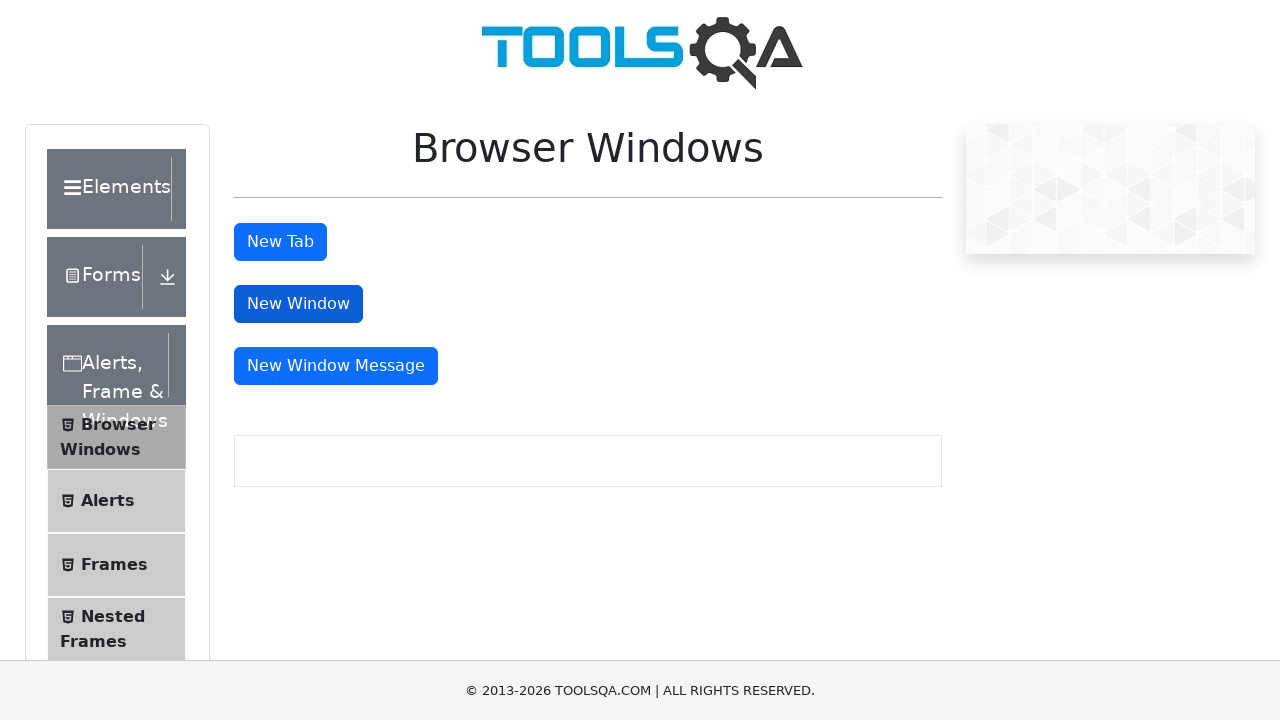